Tests the search functionality on Python.org by entering "pycon" in the search box and submitting the search form

Starting URL: http://www.python.org

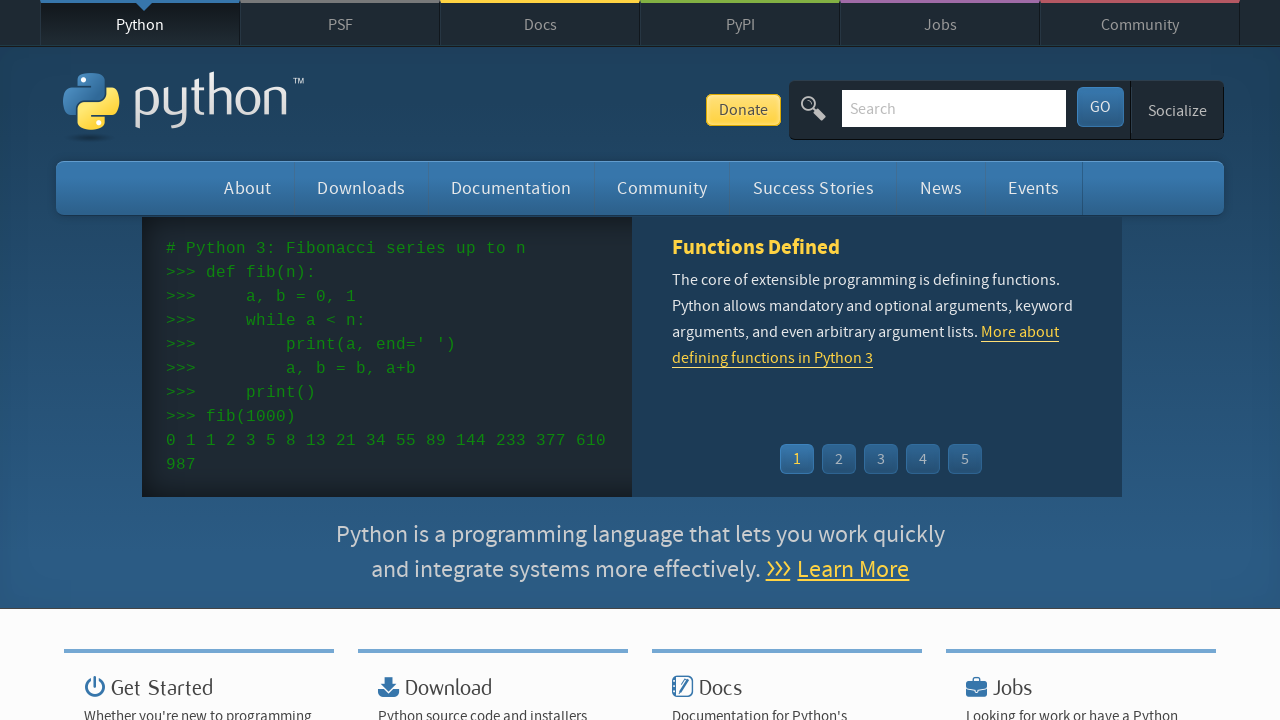

Filled search box with 'pycon' on input[name='q']
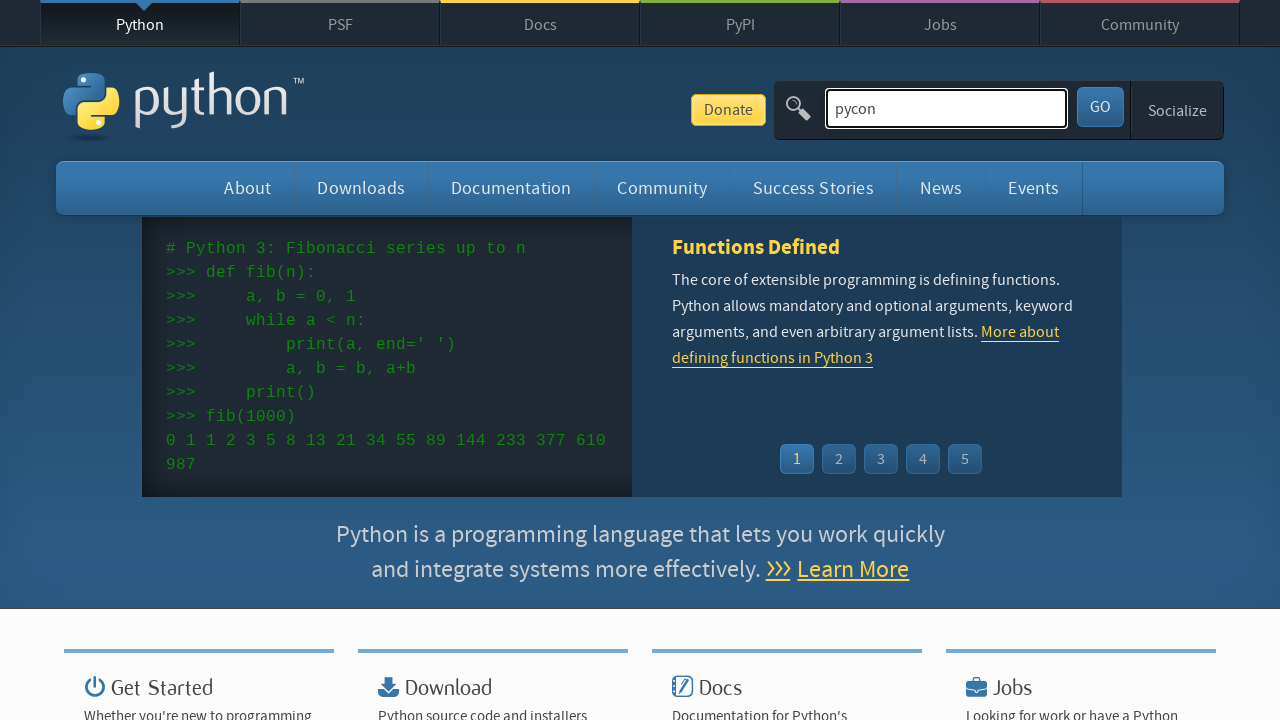

Pressed Enter to submit search form on input[name='q']
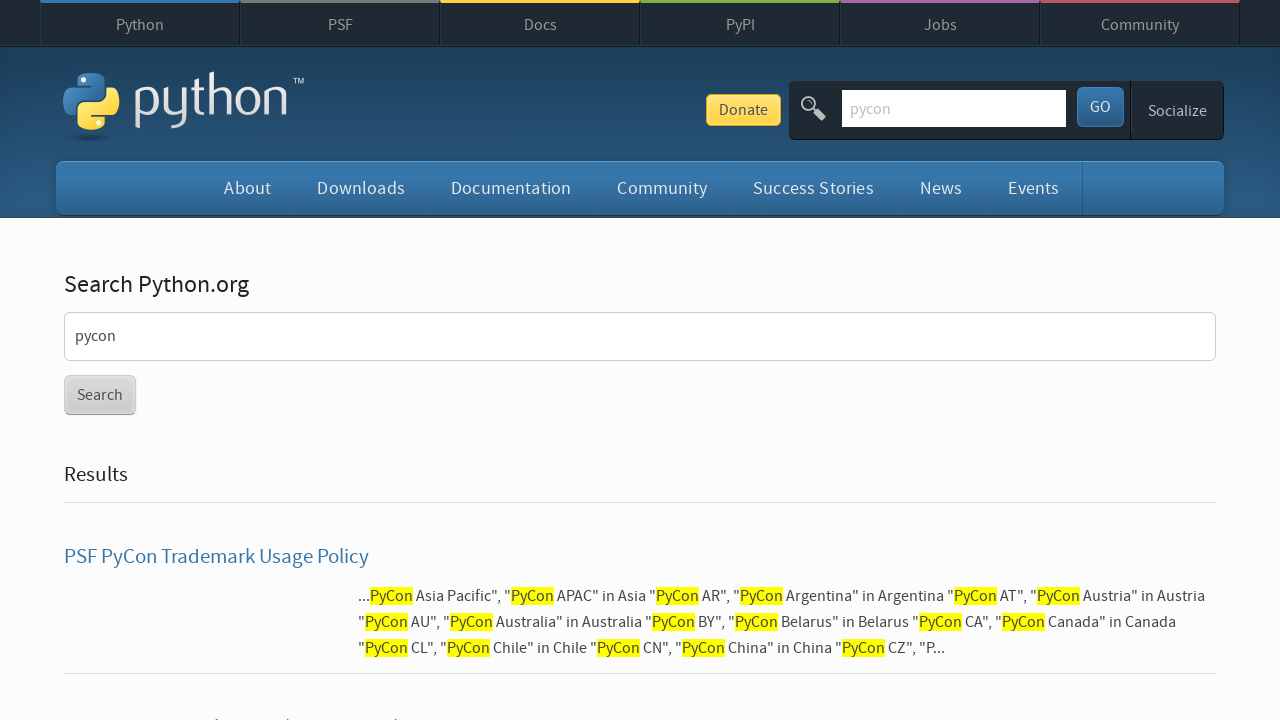

Search results page loaded (networkidle)
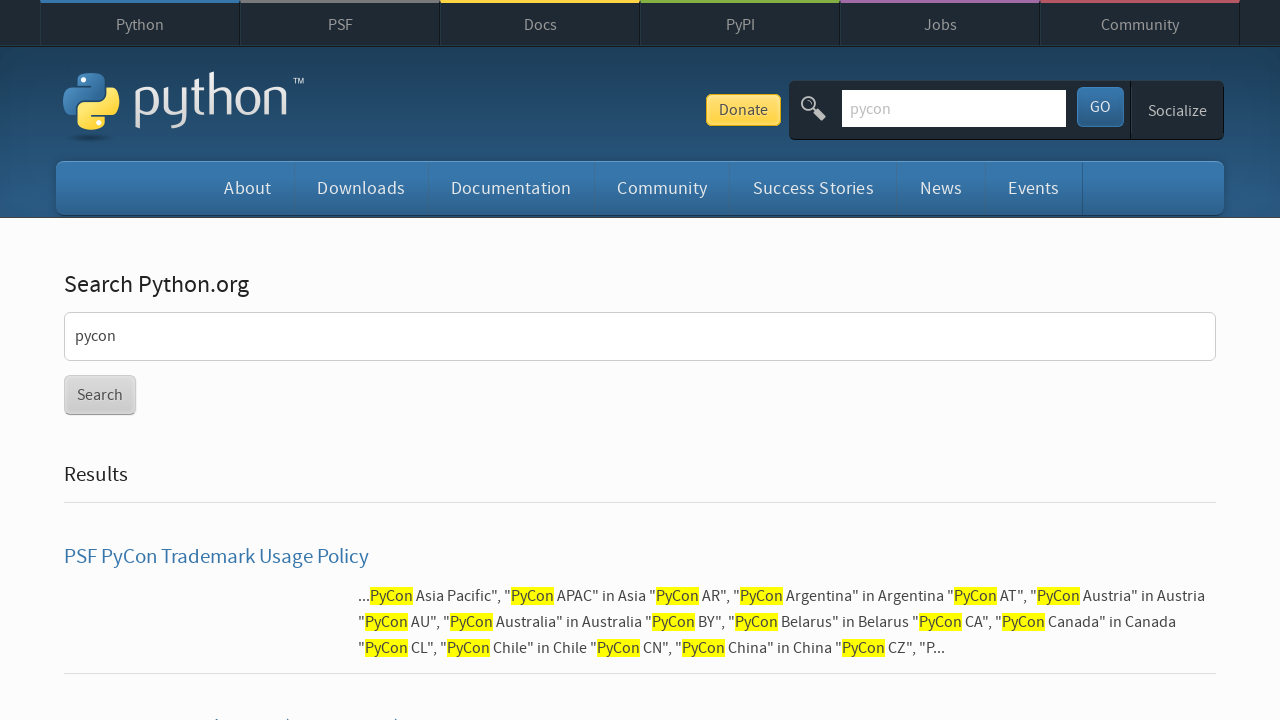

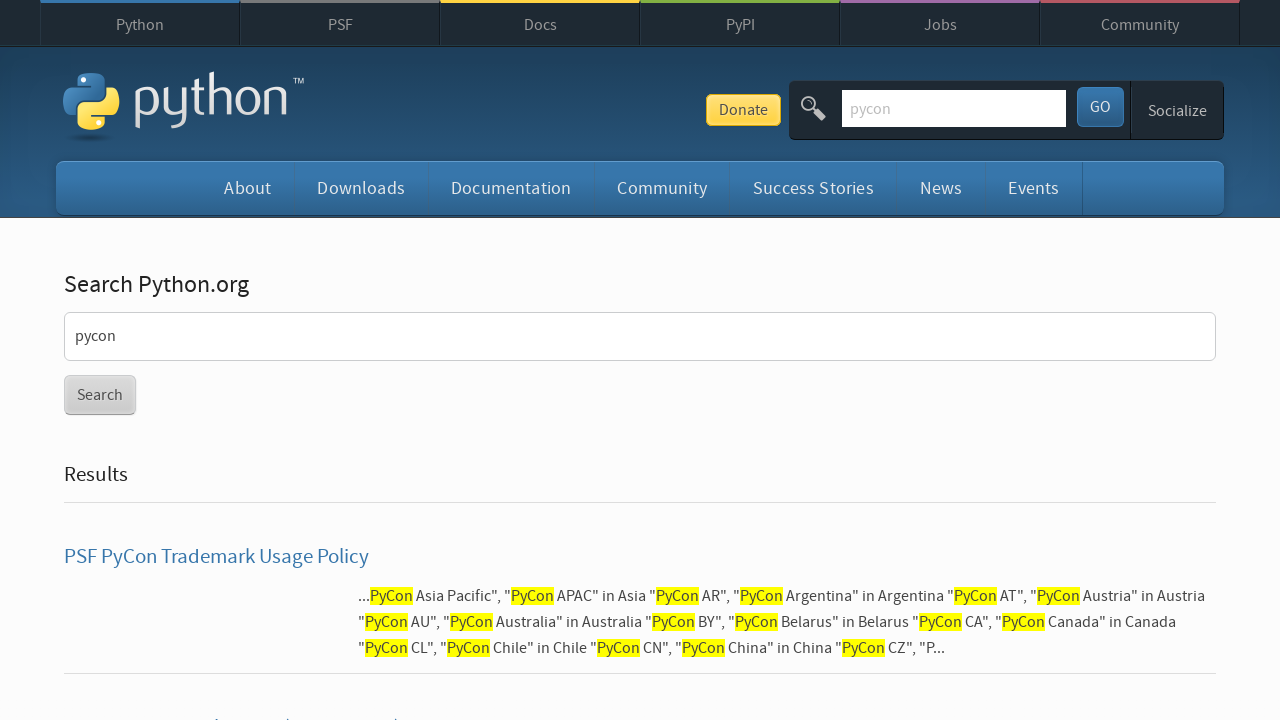